Tests clicking an element located by its alt text attribute on the Playwright documentation page

Starting URL: https://playwright.dev/dotnet/docs/locators#locate-by-alt-text

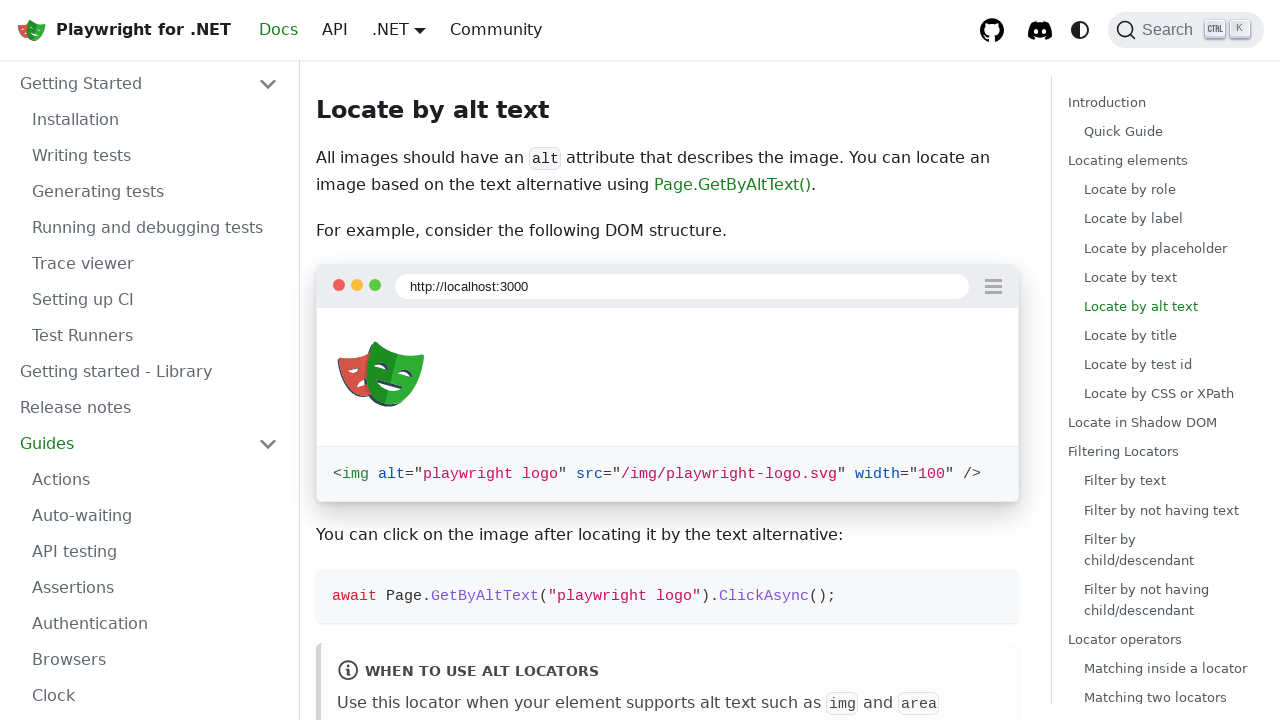

Navigated to Playwright locators documentation page for alt text locator
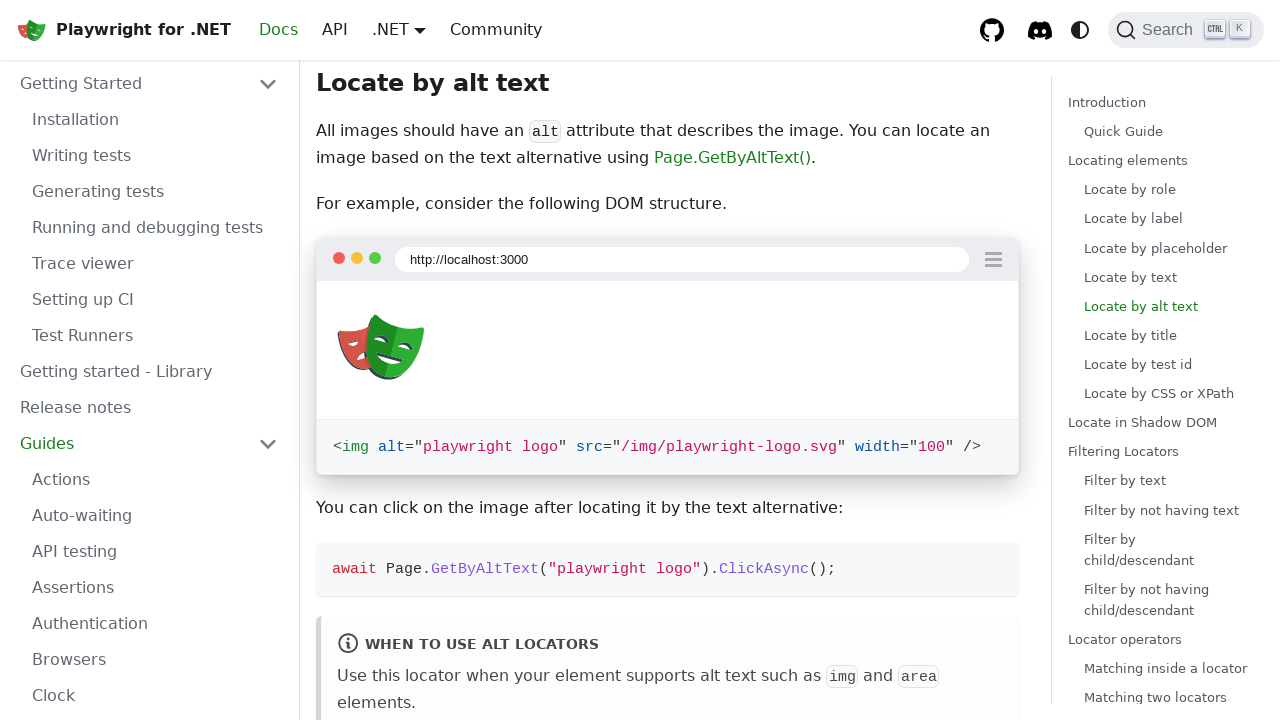

Clicked the Playwright logo element located by its alt text attribute at (32, 30) on internal:attr=[alt="playwright logo"i] >> nth=0
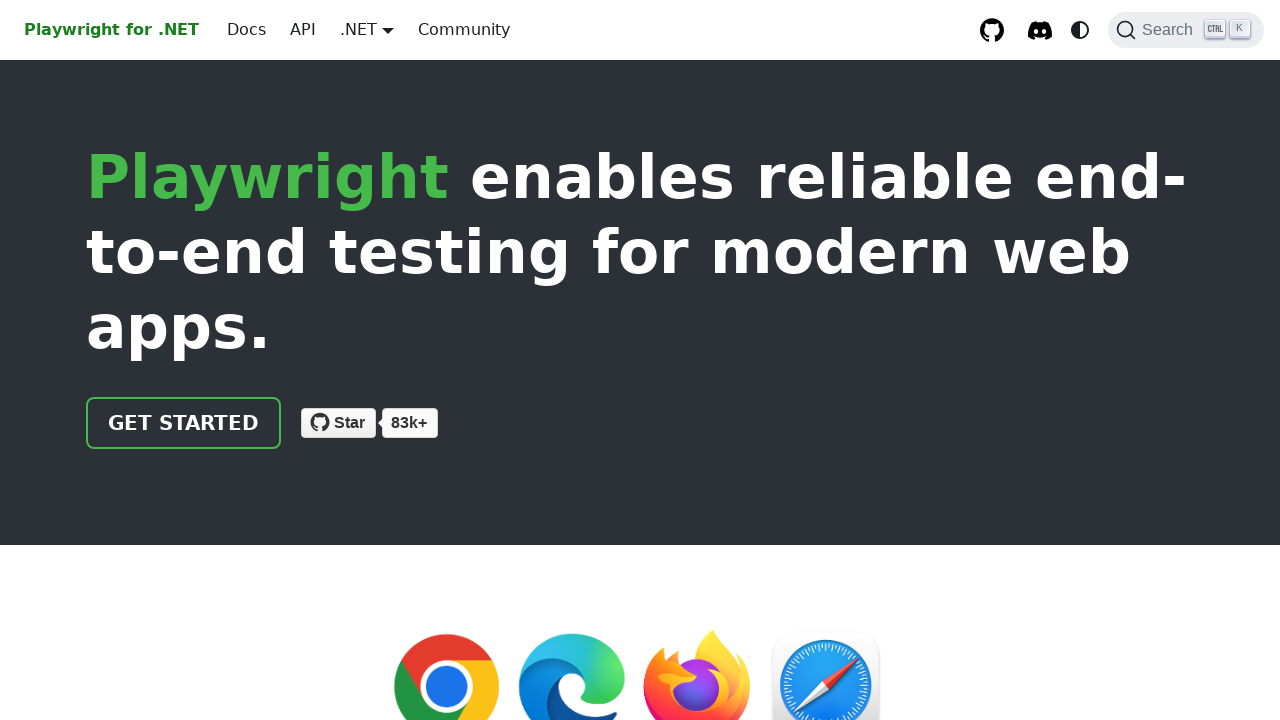

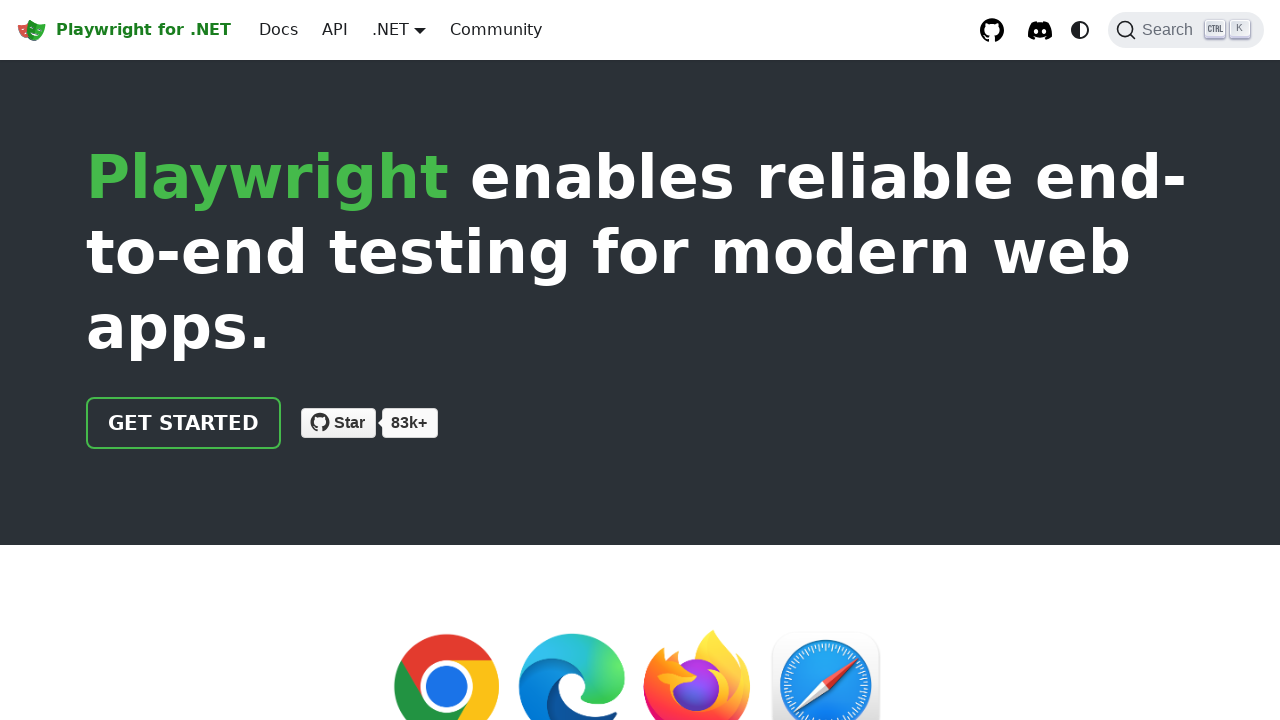